Tests radio button functionality on DemoQA by navigating to the Radio Button section, clicking the "Yes" radio button, and verifying the selection was successful

Starting URL: https://demoqa.com/elements

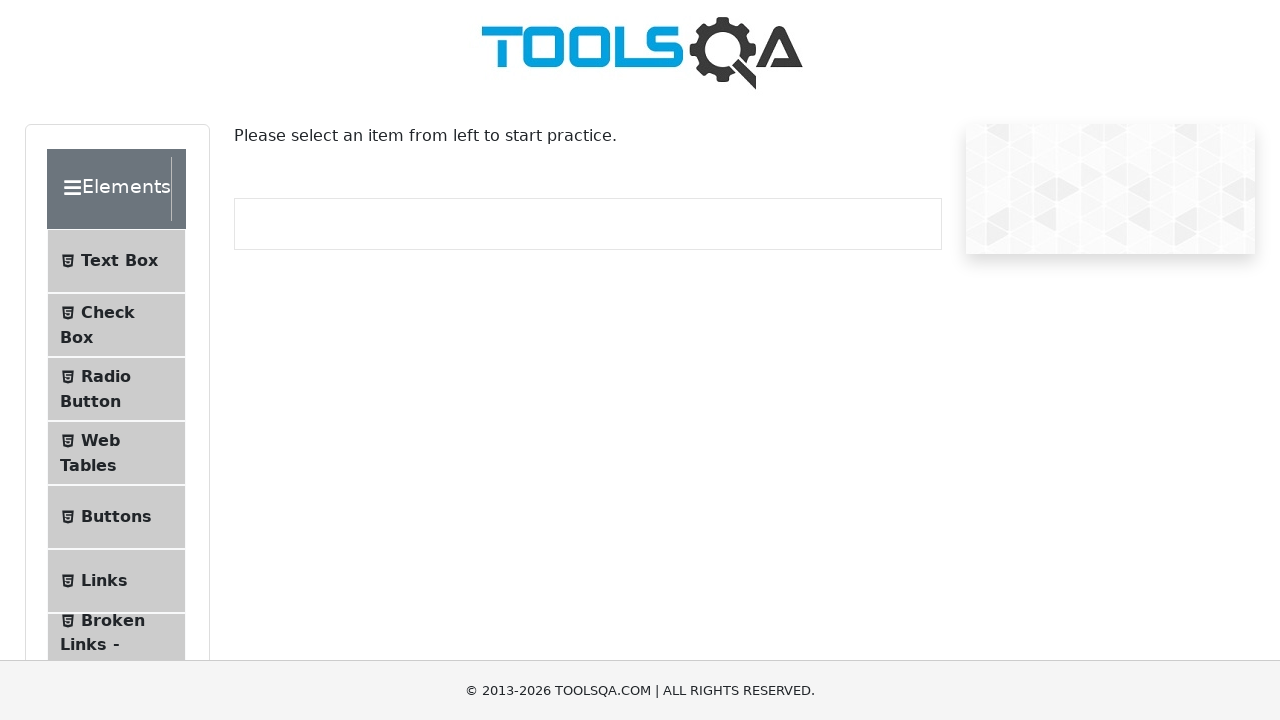

Clicked on Radio Button menu item at (106, 376) on xpath=//span[contains(text(),'Radio Button')]
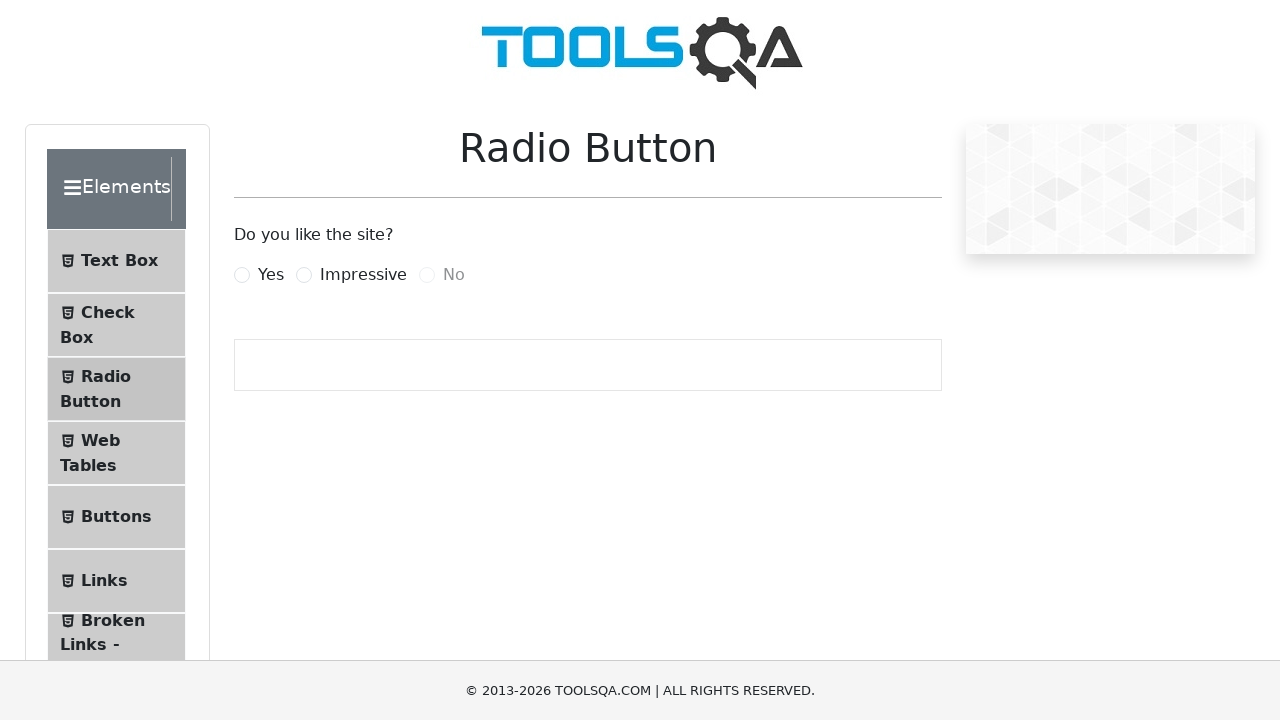

Clicked the 'Yes' radio button at (242, 275) on input#yesRadio
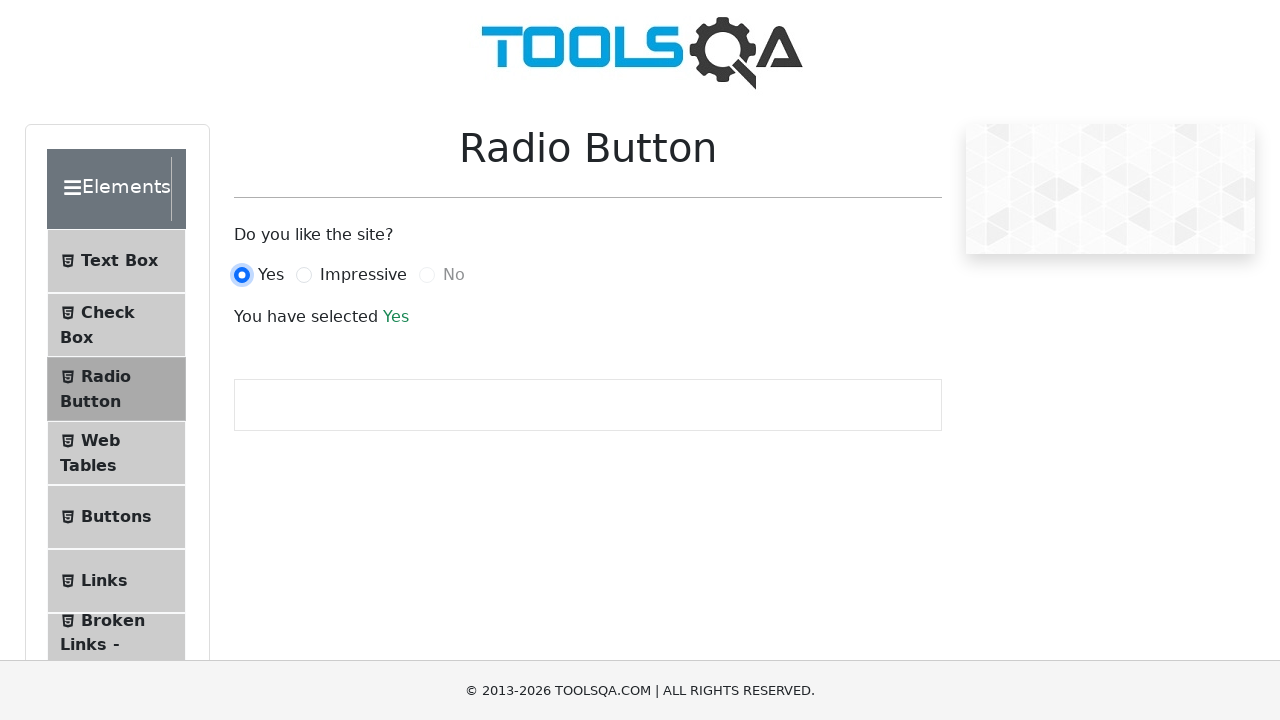

Success message appeared confirming 'Yes' radio button selection
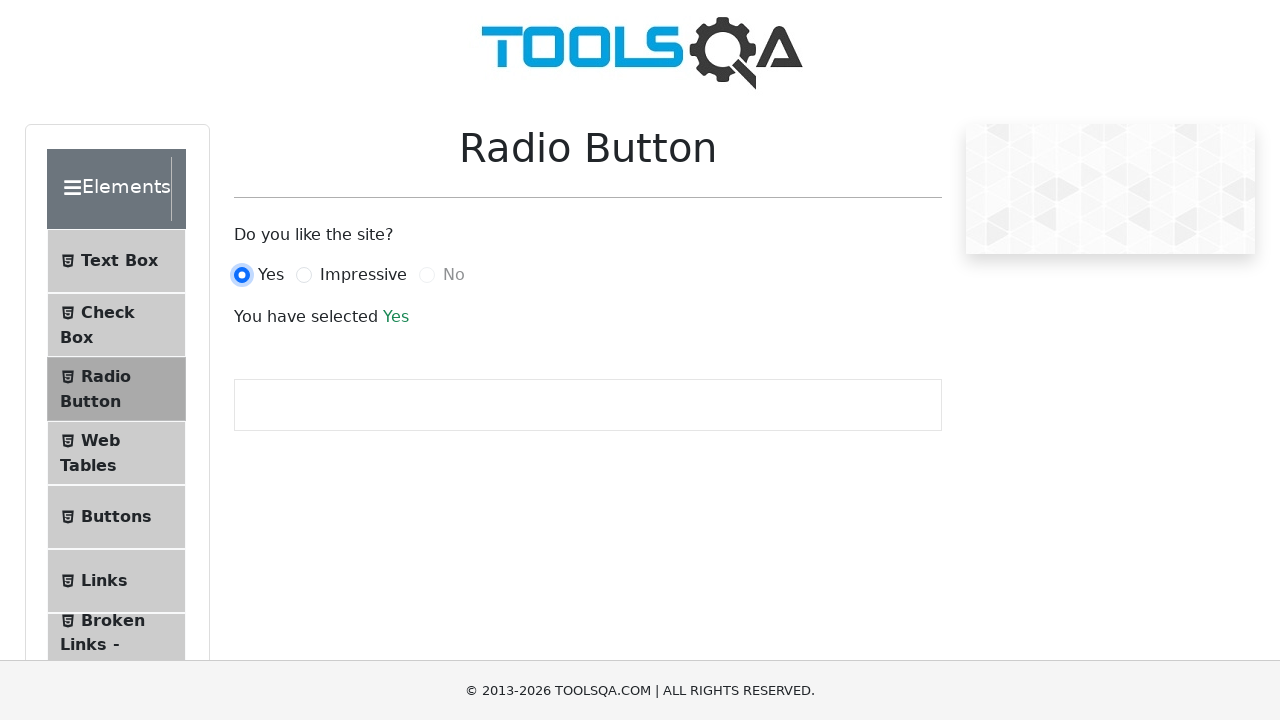

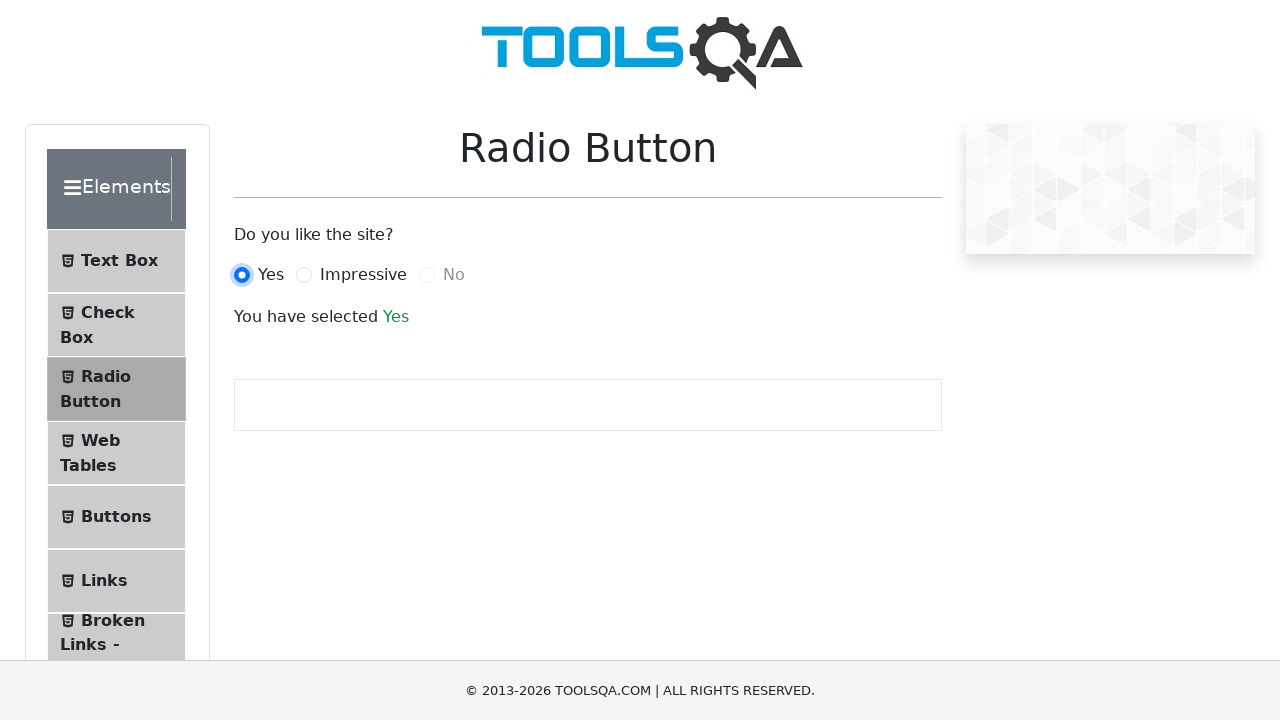